Tests iframe handling by locating a frame on the page and extracting text content from a registration button within the frame

Starting URL: https://rahulshettyacademy.com/AutomationPractice/

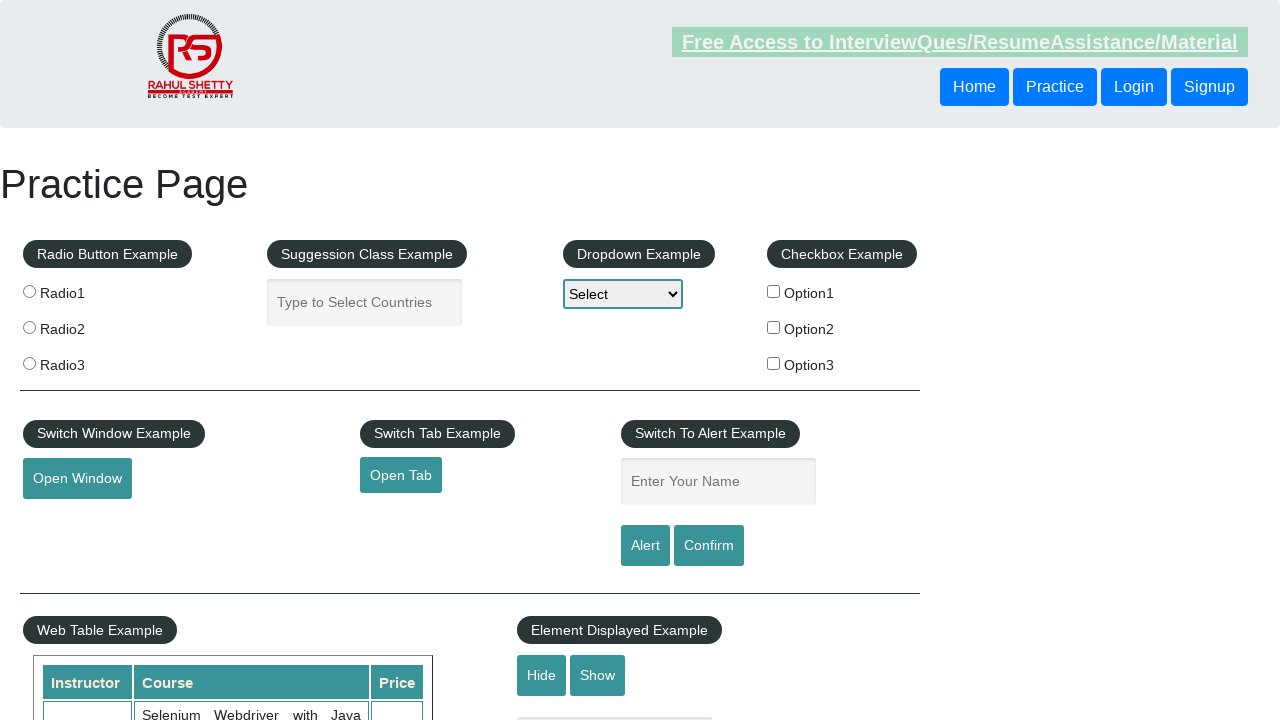

Located iframe with ID 'courses-iframe'
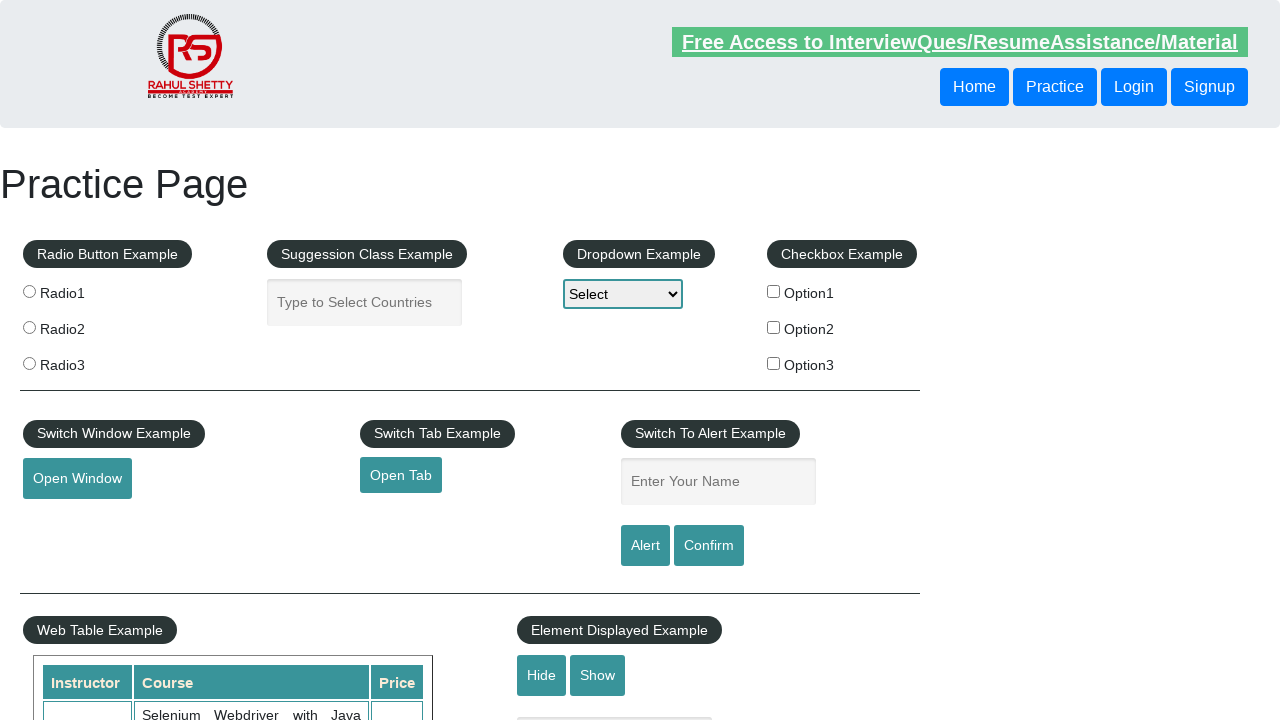

Extracted text content from register button within iframe
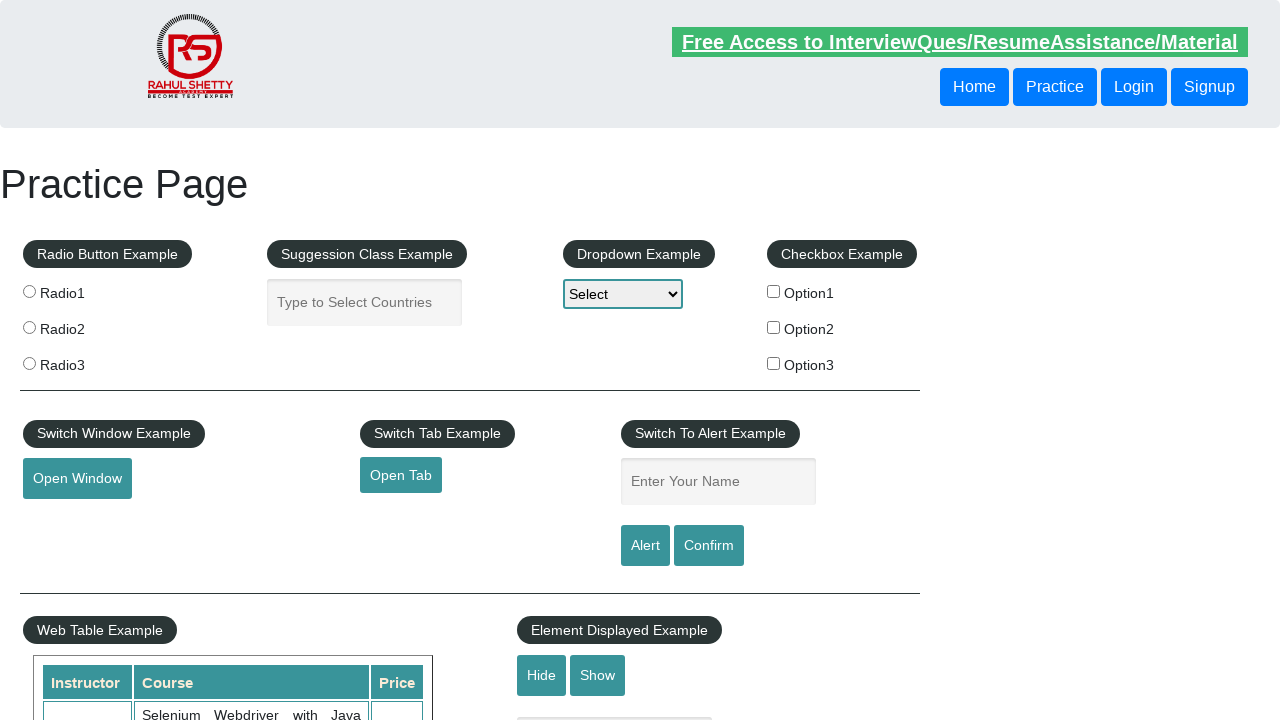

Waited for register button to be visible in iframe
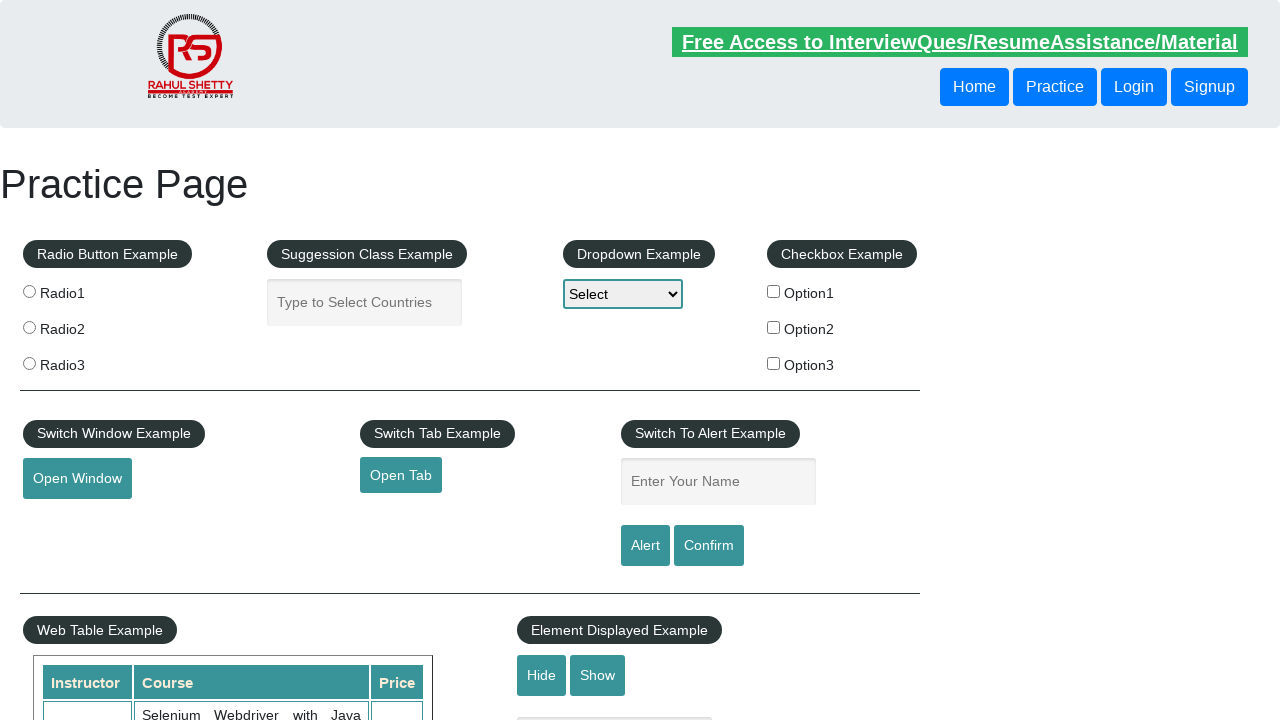

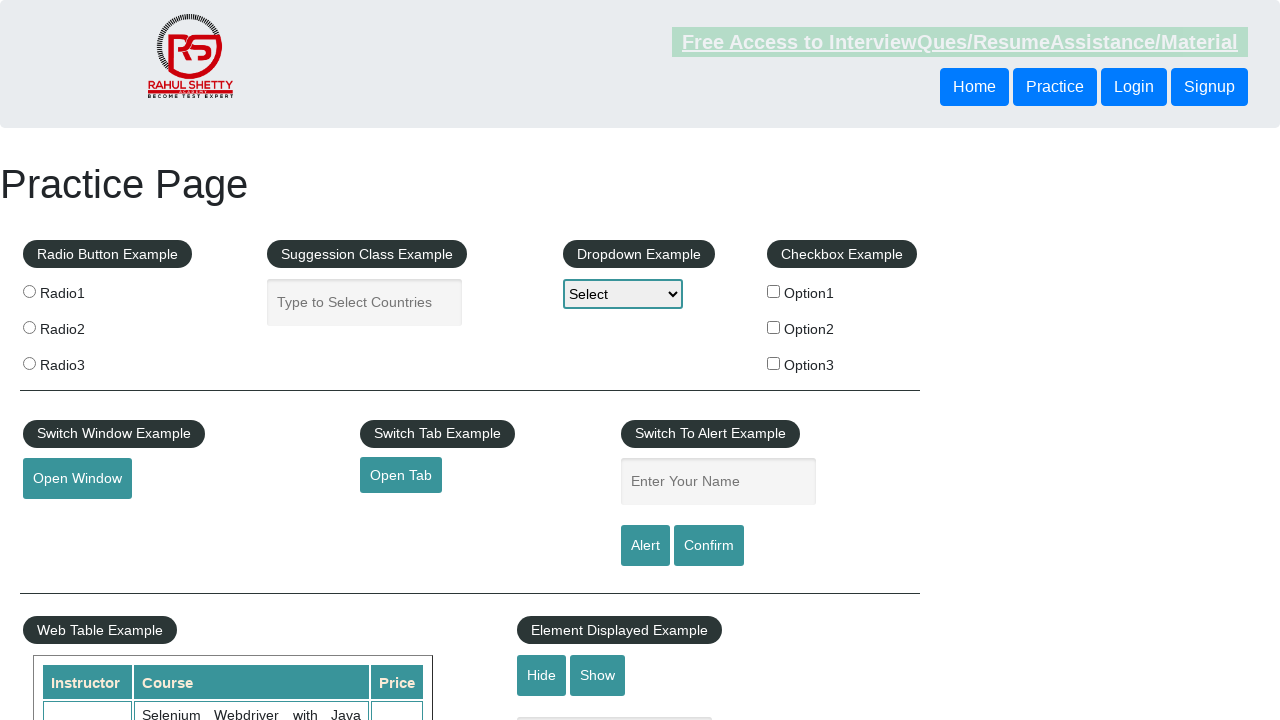